Tests that Clear completed button is hidden when no items are completed

Starting URL: https://demo.playwright.dev/todomvc

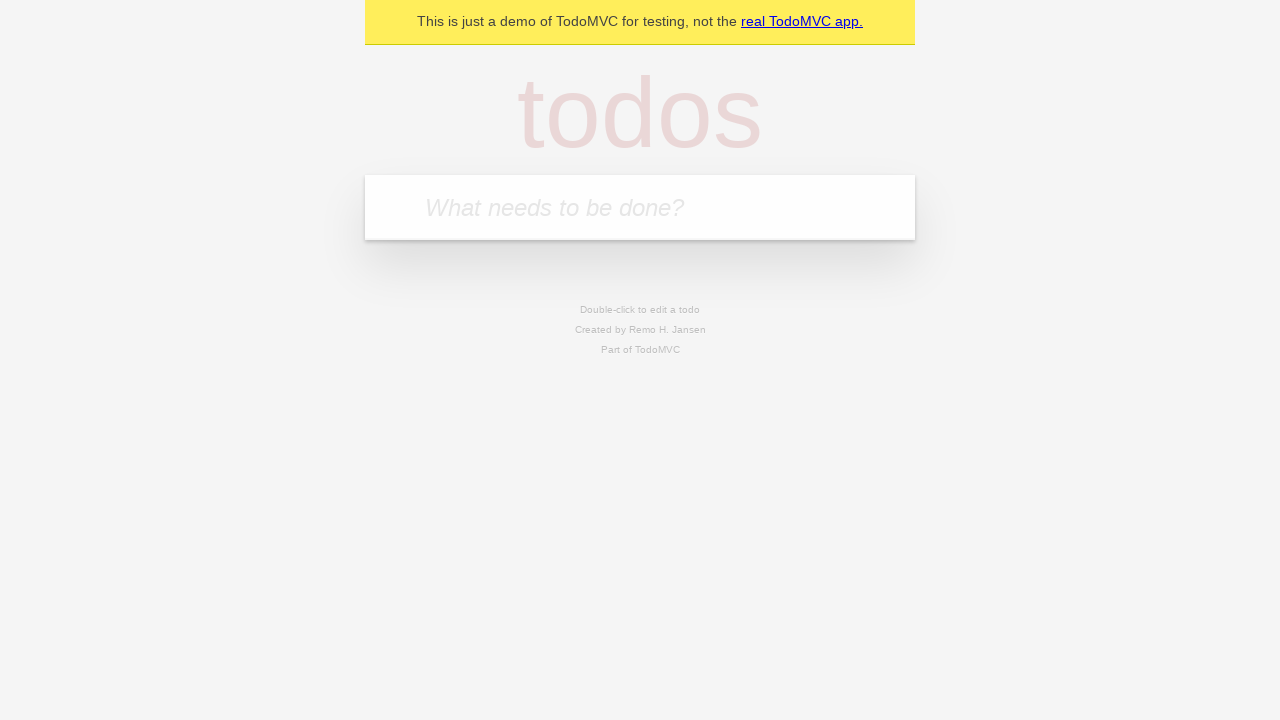

Filled todo input with 'buy some cheese' on internal:attr=[placeholder="What needs to be done?"i]
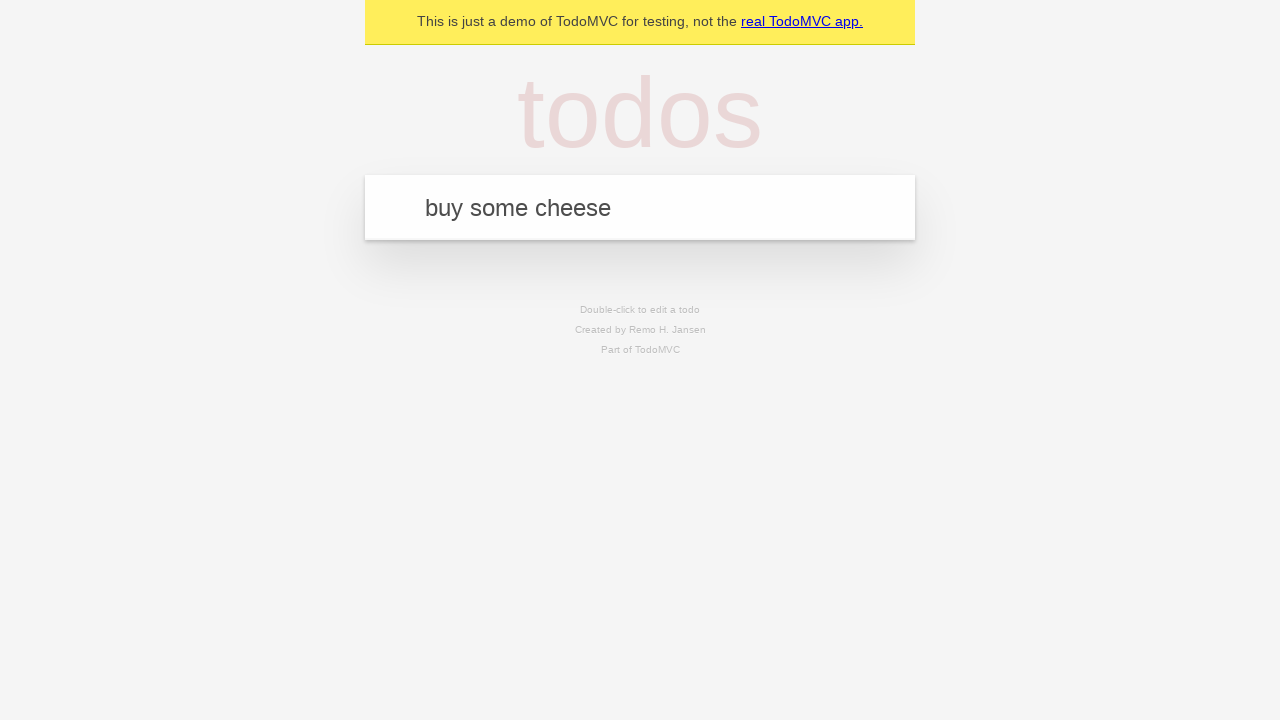

Pressed Enter to add first todo on internal:attr=[placeholder="What needs to be done?"i]
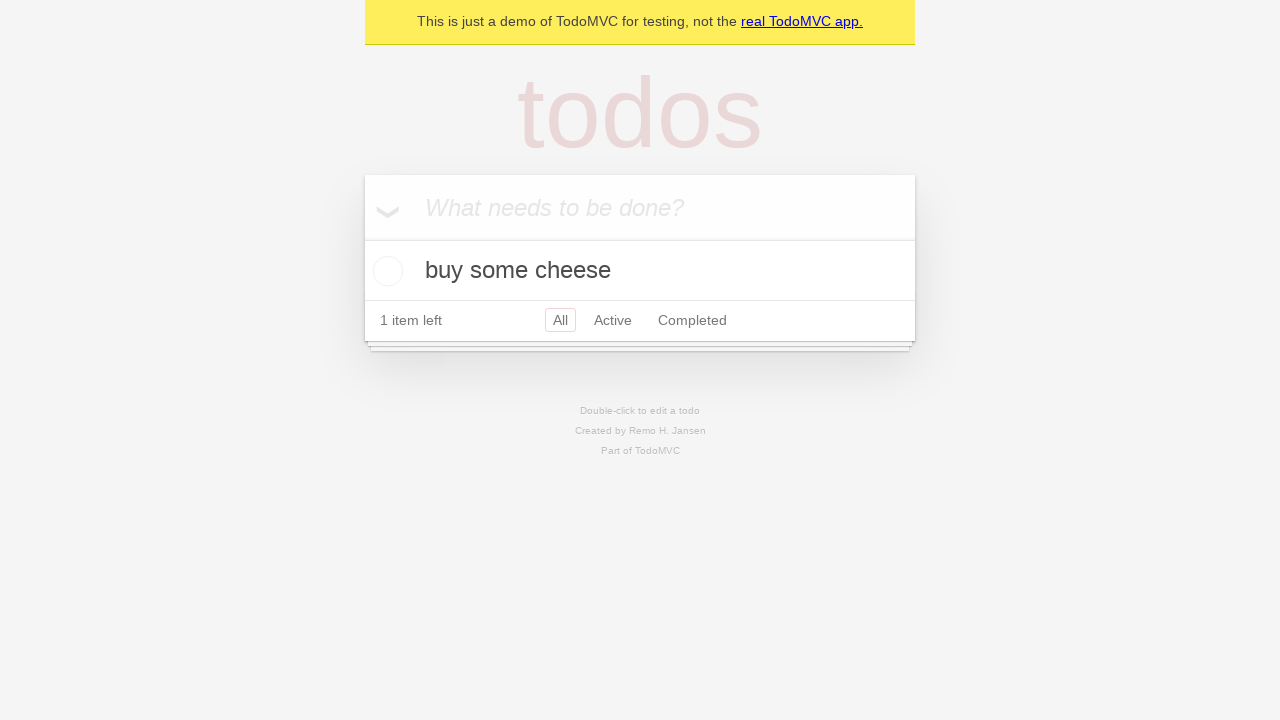

Filled todo input with 'feed the cat' on internal:attr=[placeholder="What needs to be done?"i]
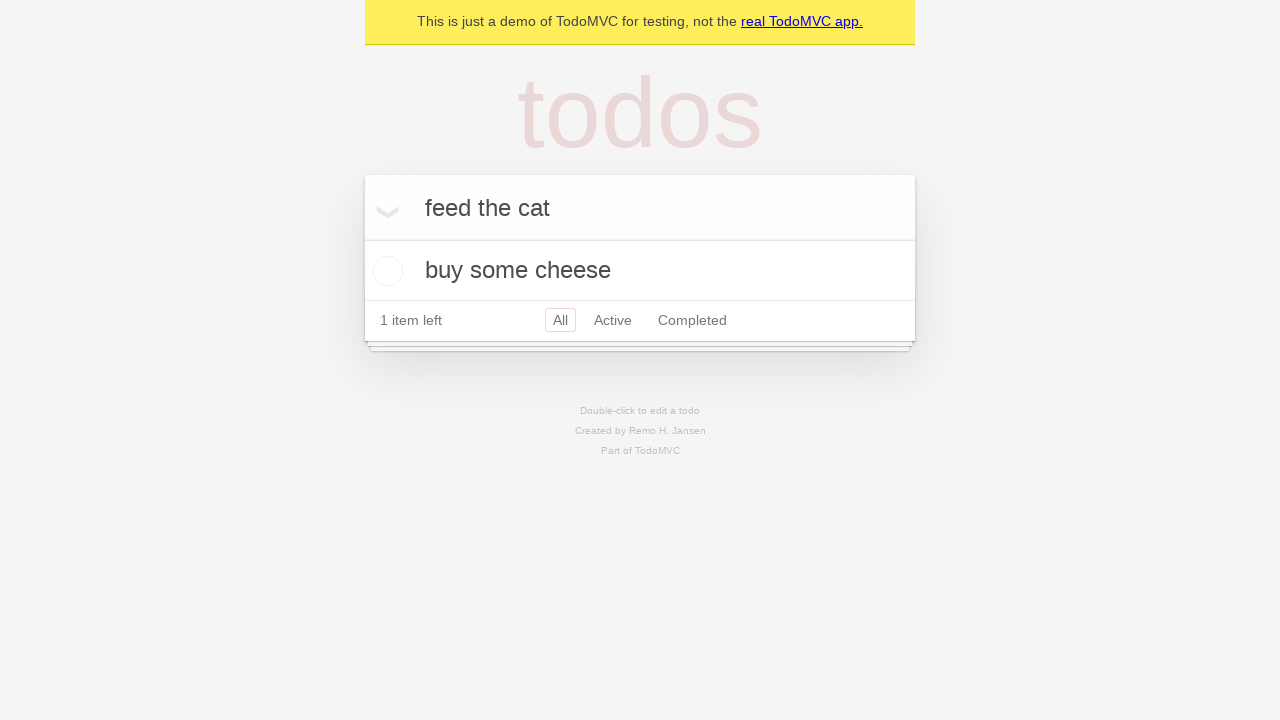

Pressed Enter to add second todo on internal:attr=[placeholder="What needs to be done?"i]
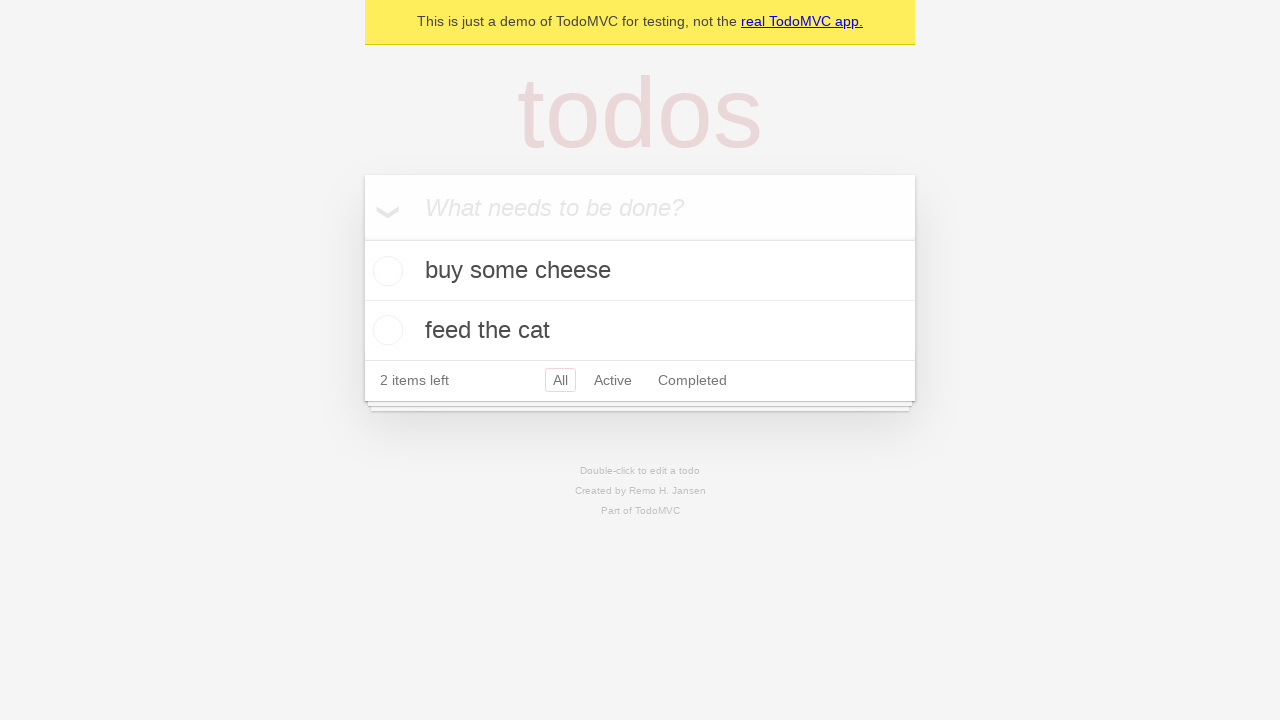

Filled todo input with 'book a doctors appointment' on internal:attr=[placeholder="What needs to be done?"i]
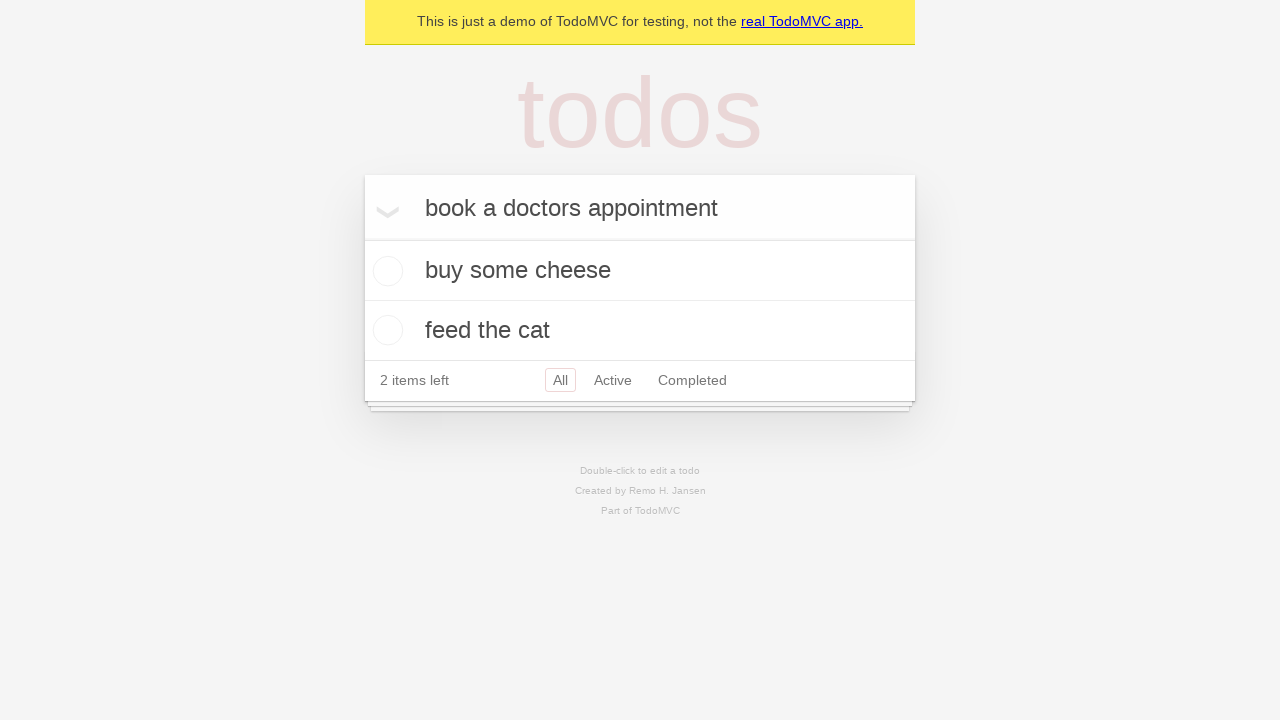

Pressed Enter to add third todo on internal:attr=[placeholder="What needs to be done?"i]
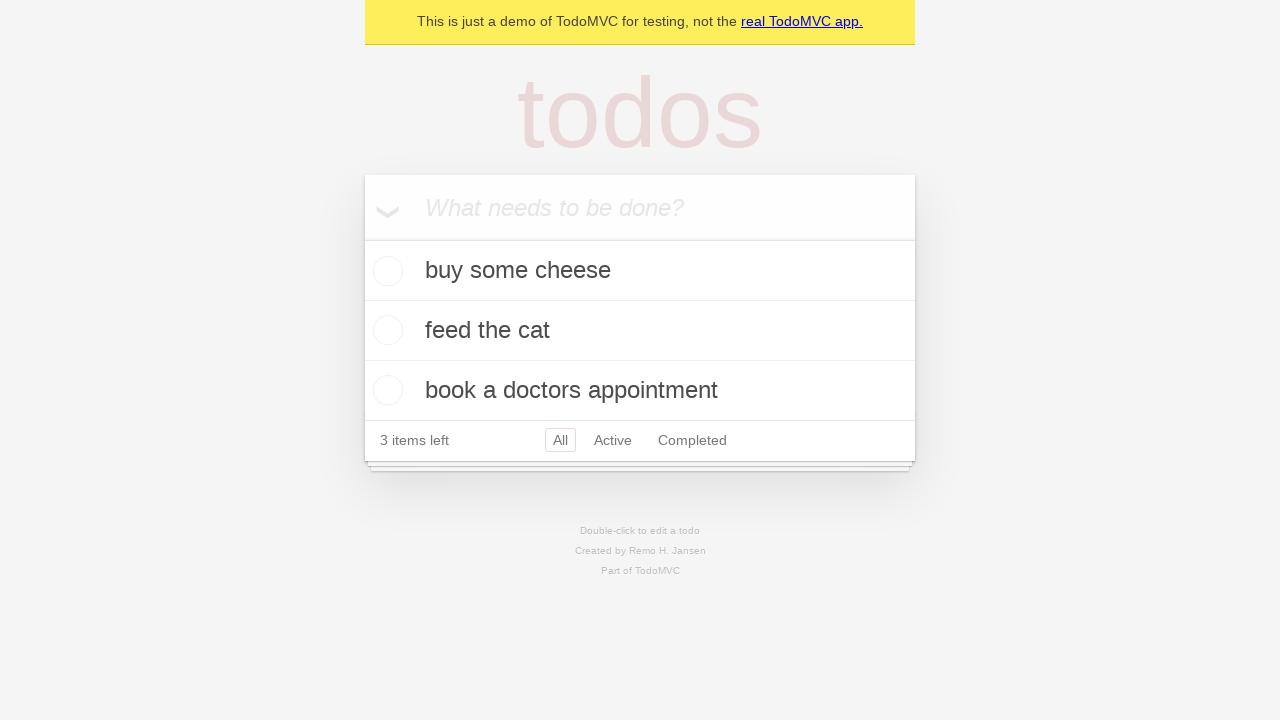

Checked first todo item as completed at (385, 271) on .todo-list li .toggle >> nth=0
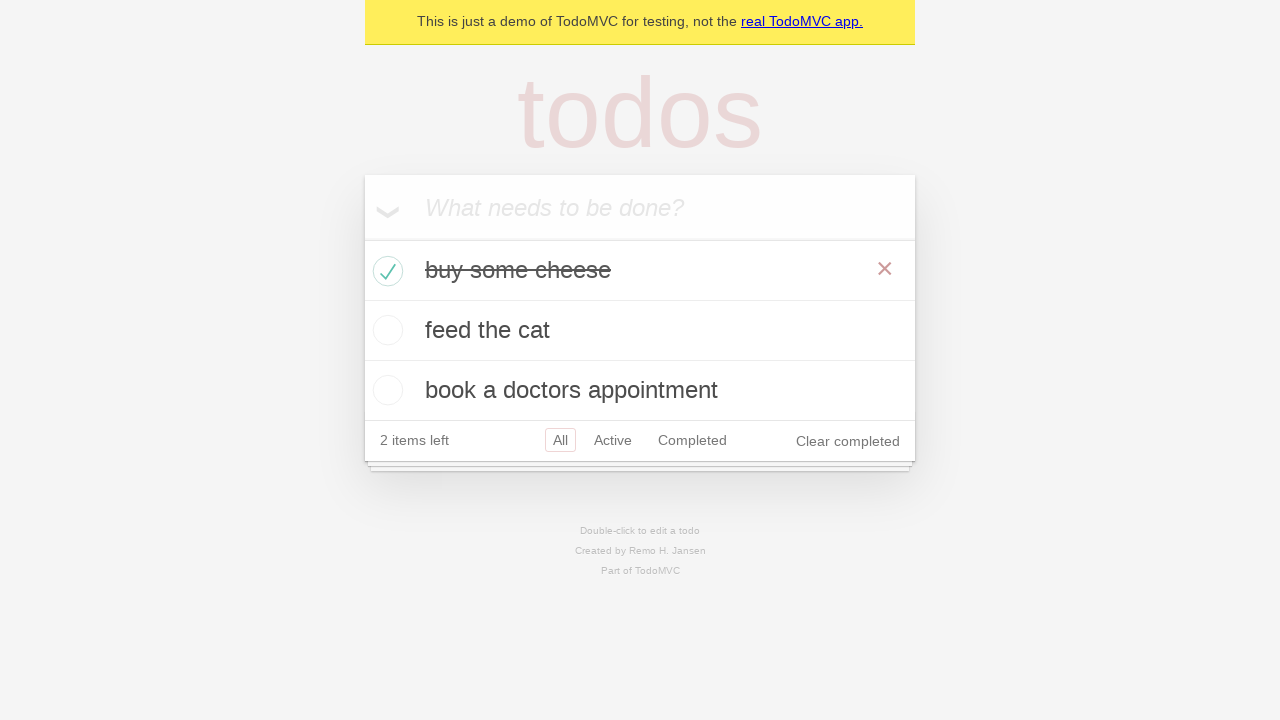

Clicked 'Clear completed' button to remove completed todos at (848, 441) on internal:role=button[name="Clear completed"i]
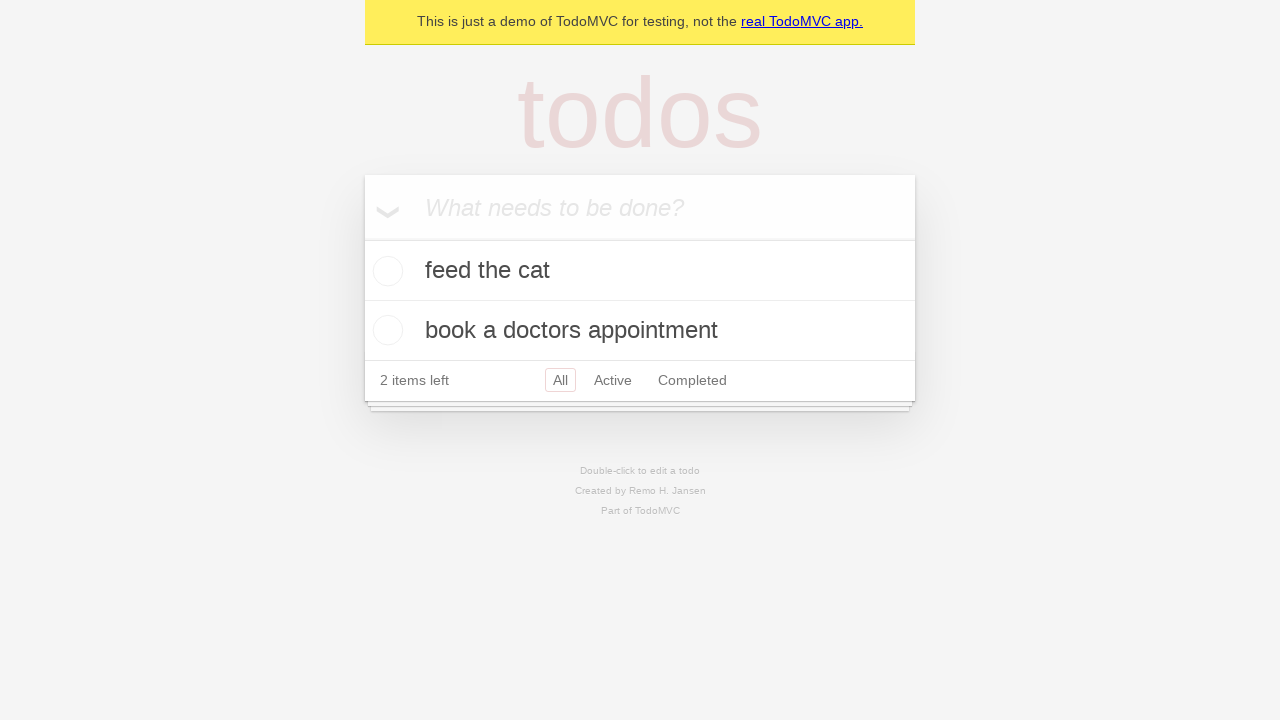

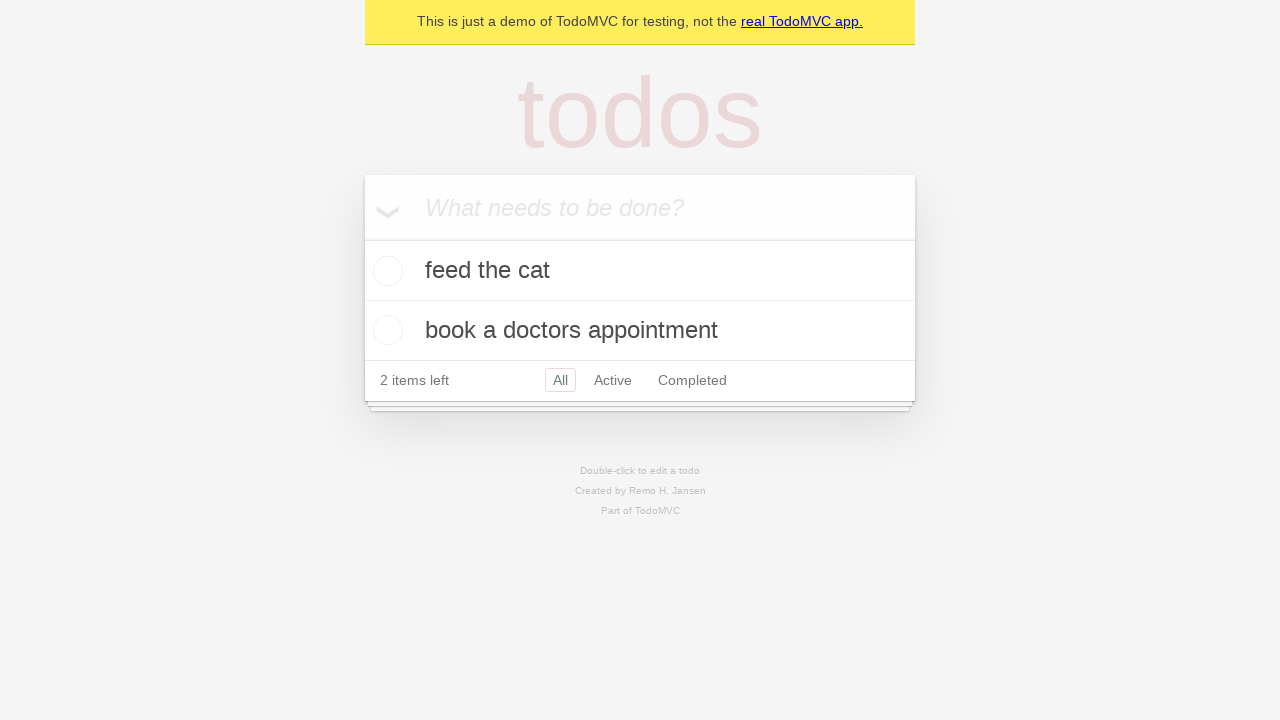